Tests registration form by filling required fields (first name, last name, email) and submitting the form

Starting URL: http://suninjuly.github.io/registration1.html

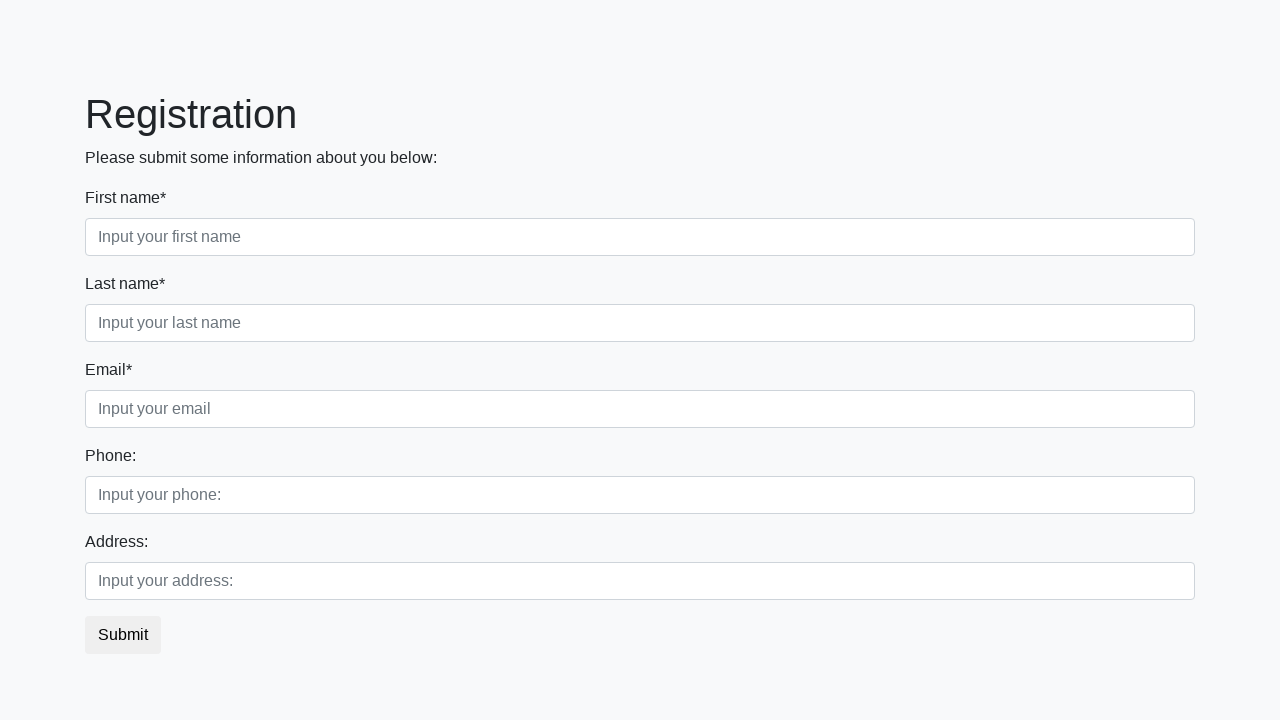

Filled first name field with 'Ivan' on .first_block input.first
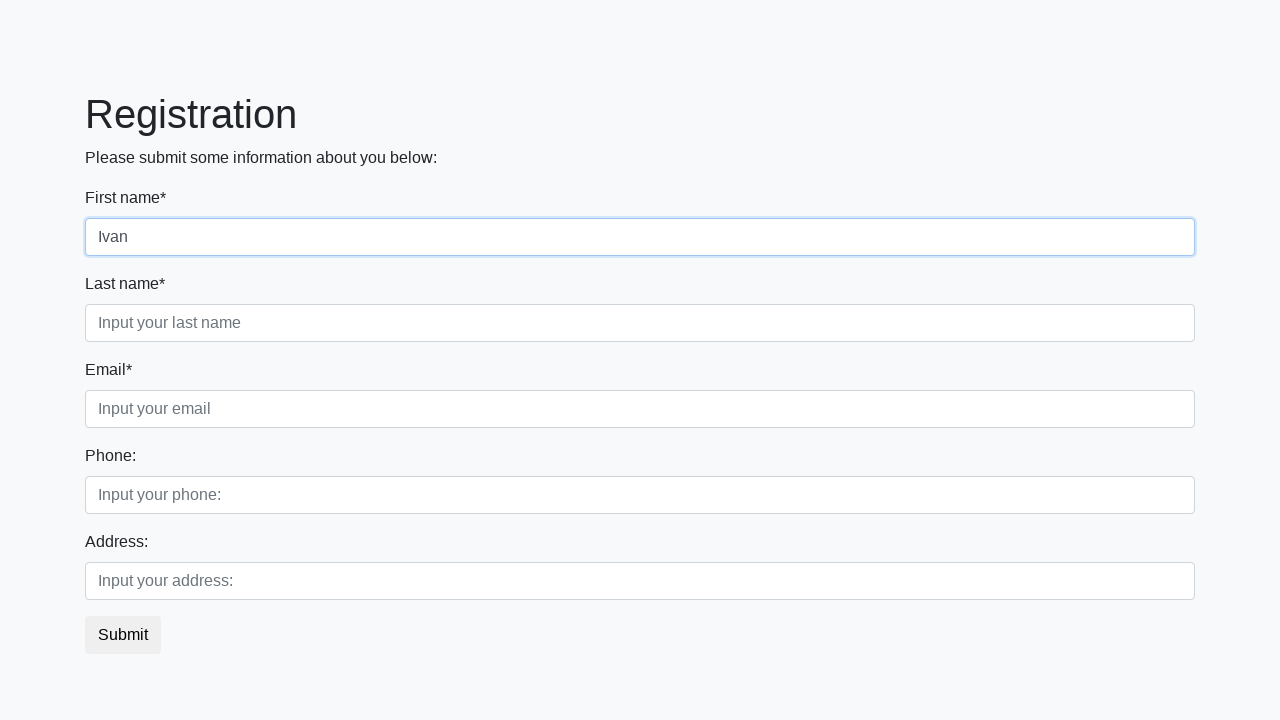

Filled last name field with 'Petrov' on .first_block input.second
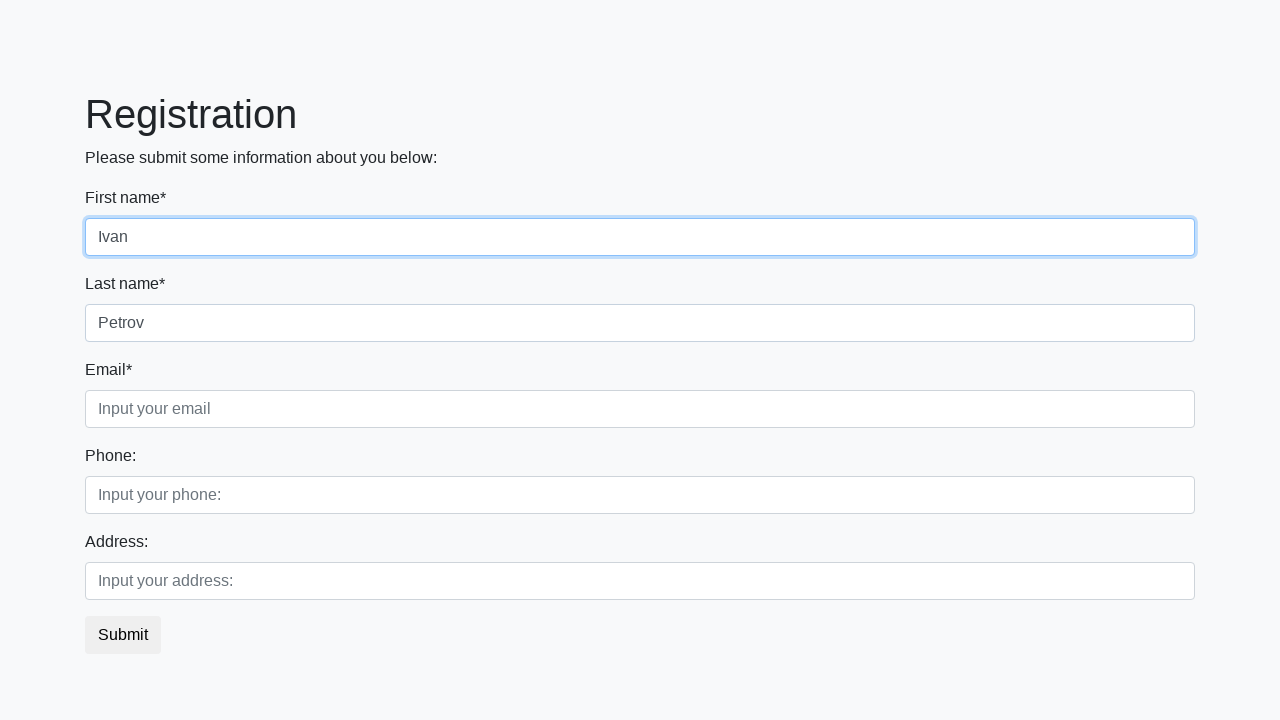

Filled email field with 'fgh@mail.ru' on .first_block input.third
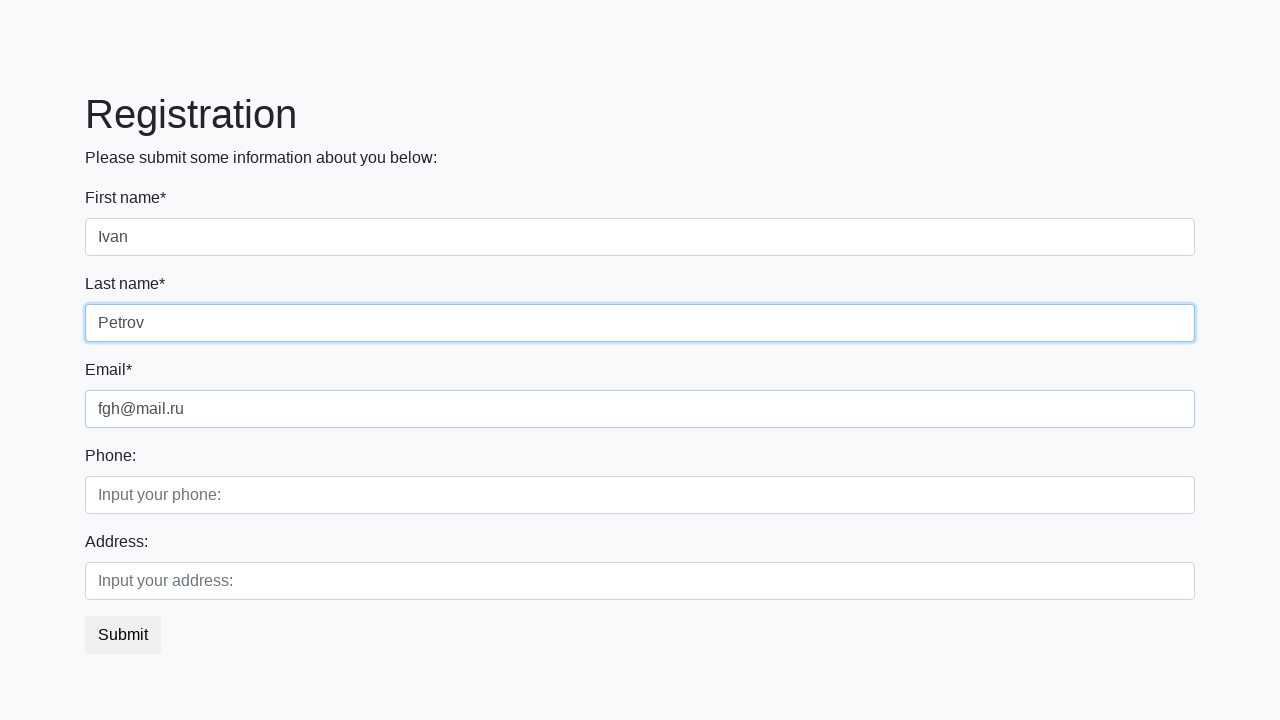

Clicked submit button to register at (123, 635) on button.btn
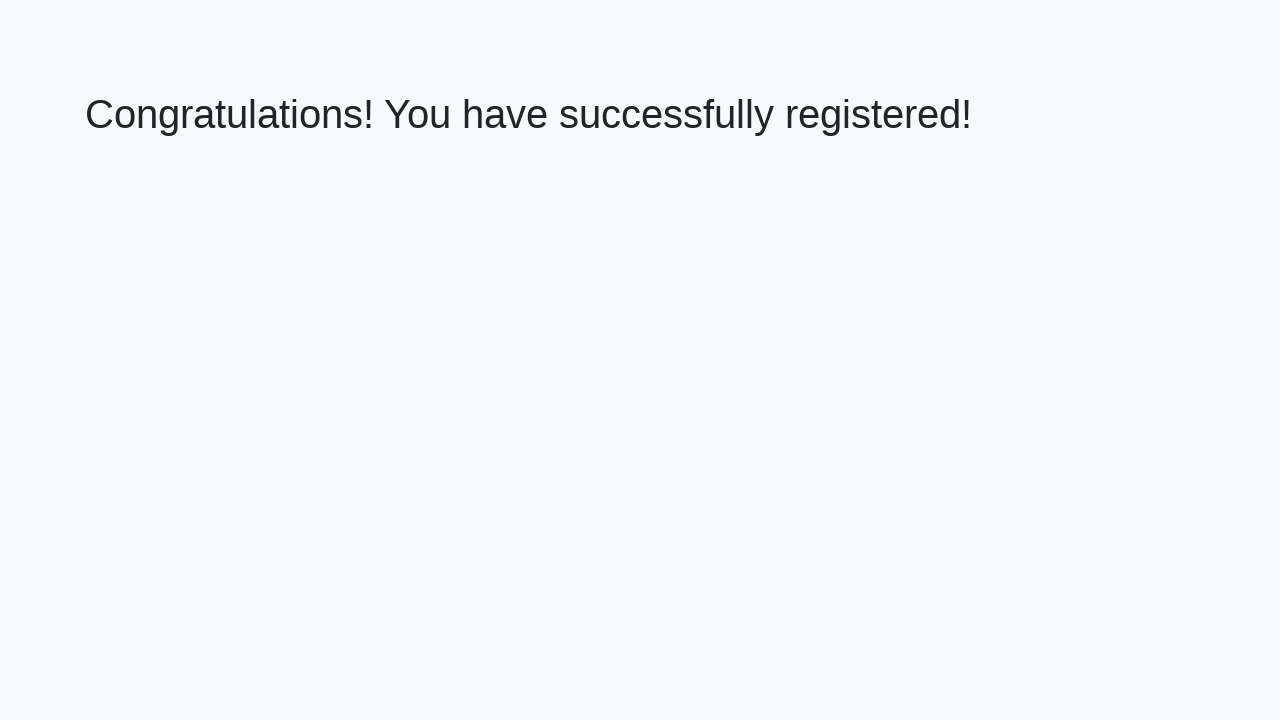

Success message appeared - registration completed
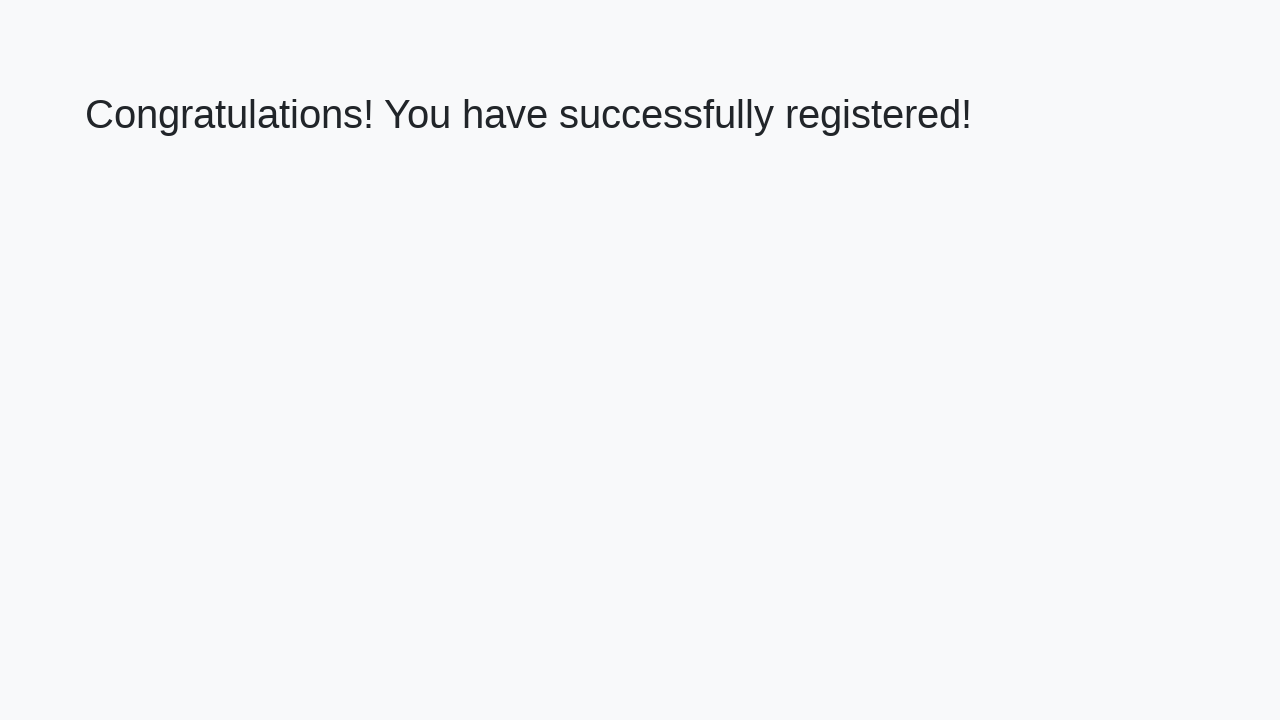

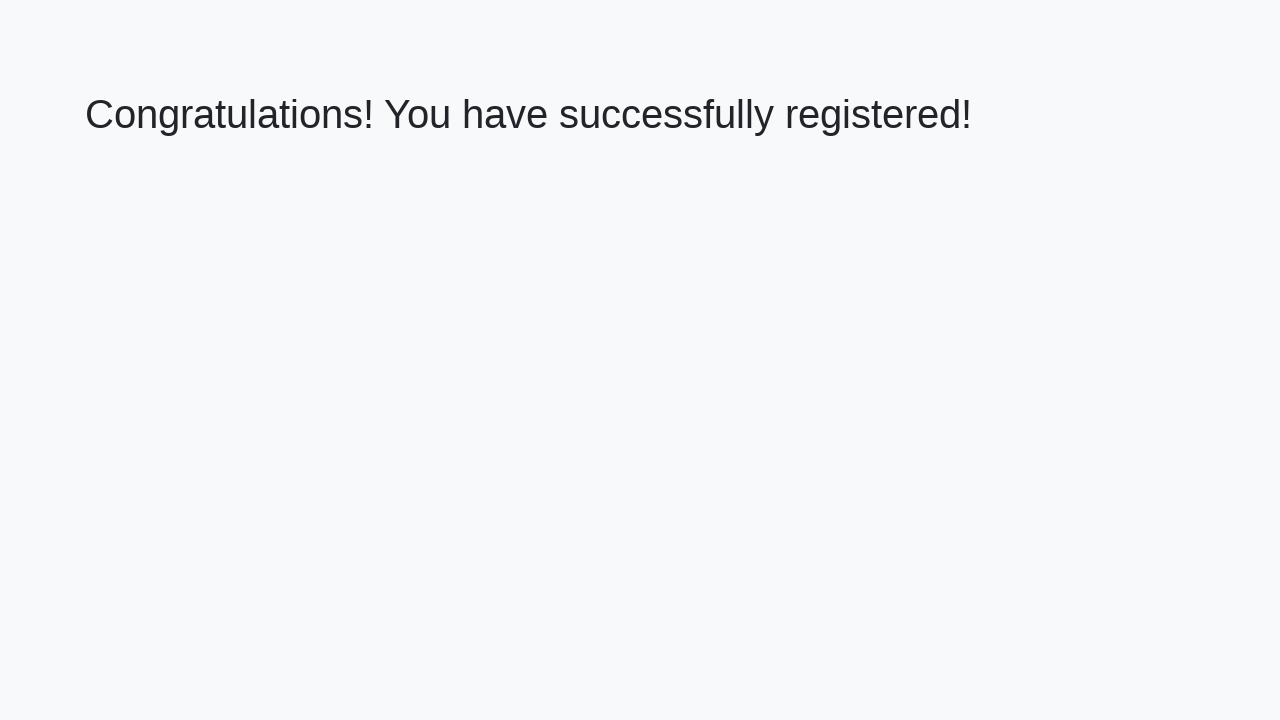